Navigates to Python download page and clicks on the Windows installer download link

Starting URL: https://www.python.org/downloads/release/python-382/

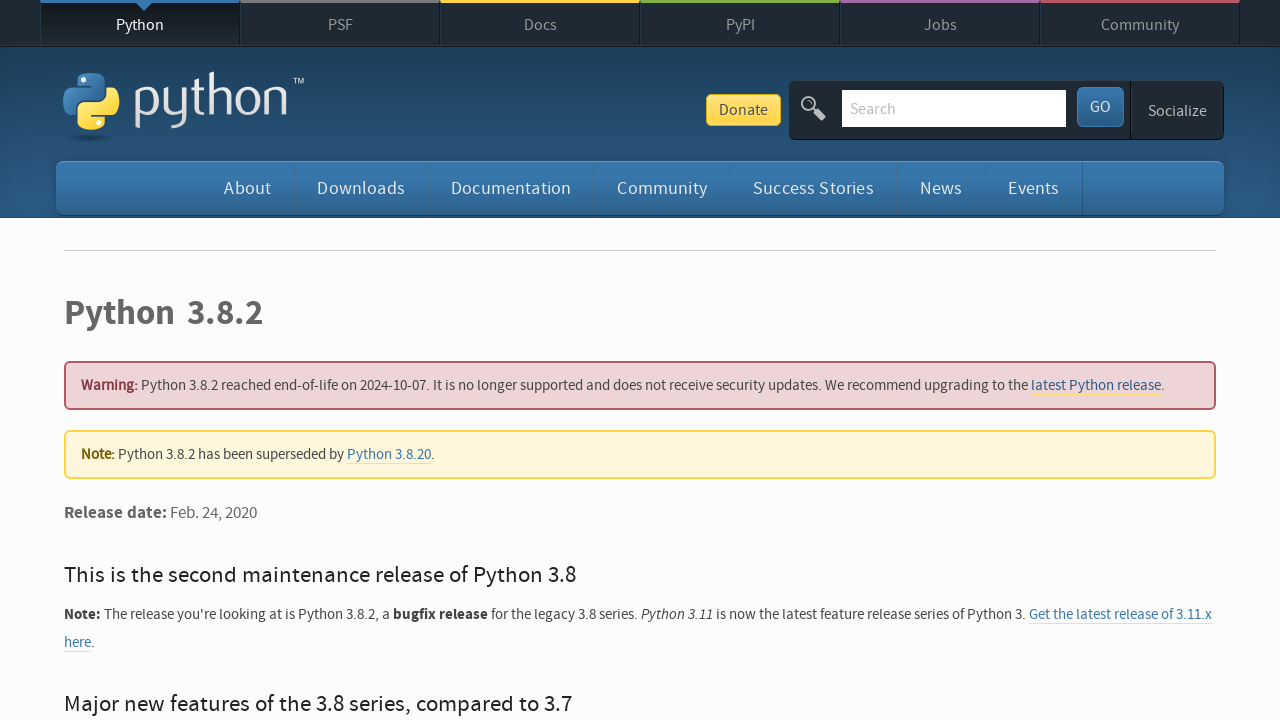

Navigated to Python 3.8.2 release page
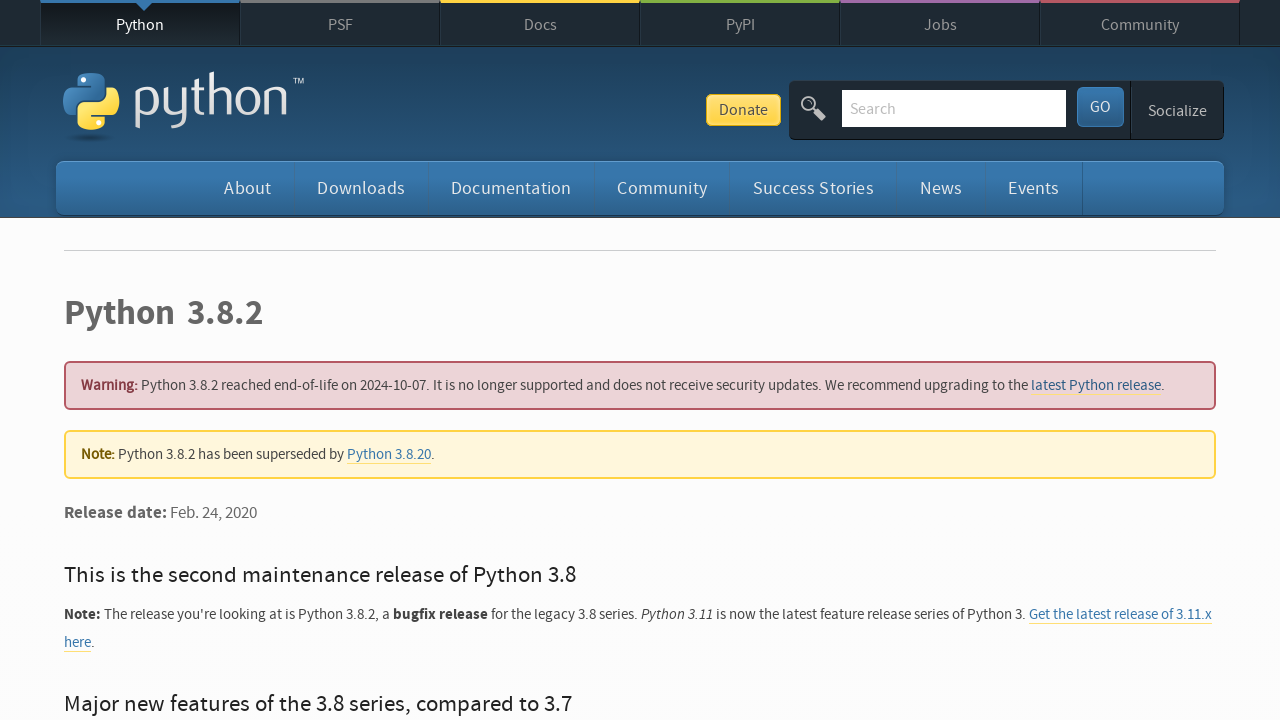

Clicked on Windows x86-64 web-based installer download link at (184, 360) on xpath=//*[contains(text(), "Windows x86-64 web-based installer")]
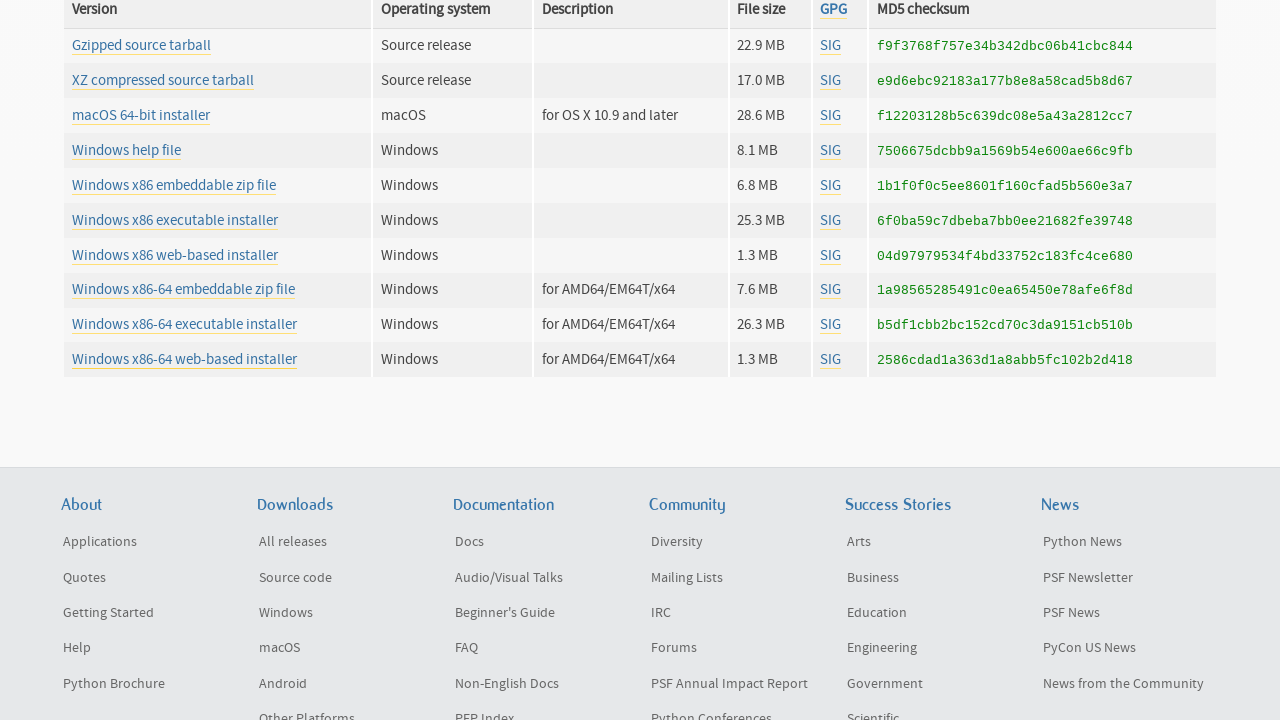

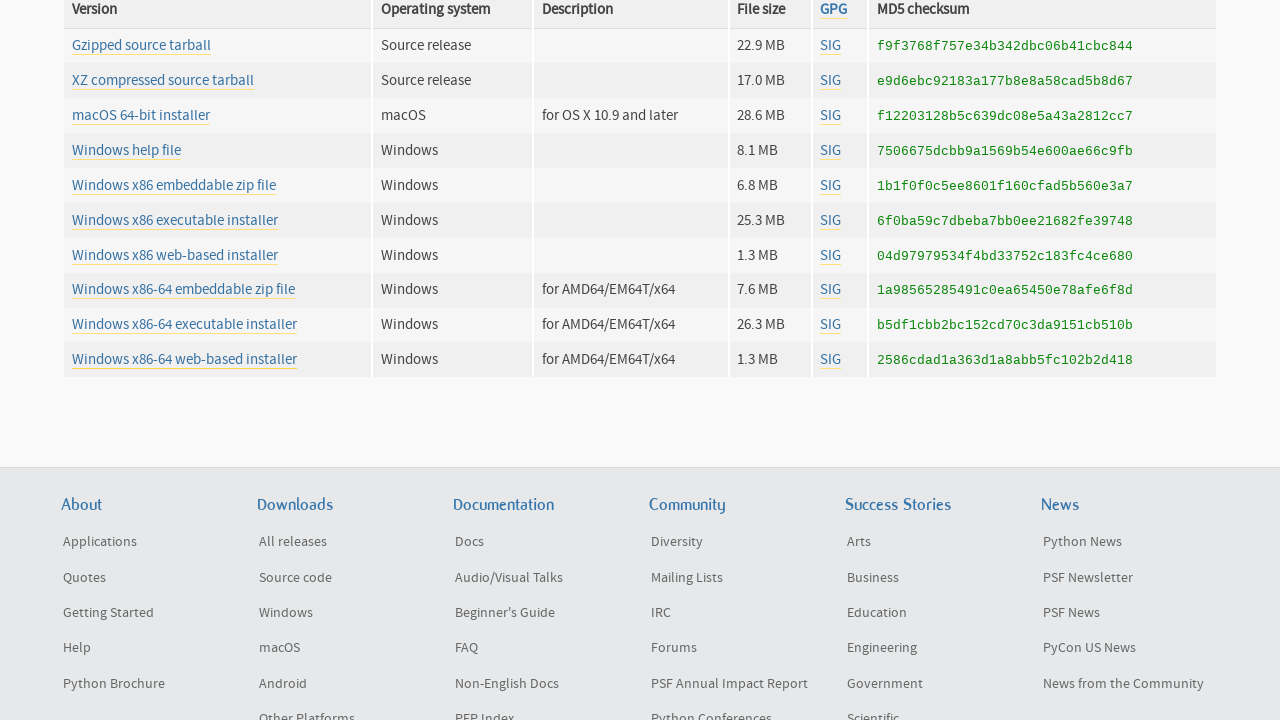